Tests that the read-only input field maintains its original value and cannot be modified

Starting URL: https://www.selenium.dev/selenium/web/web-form.html

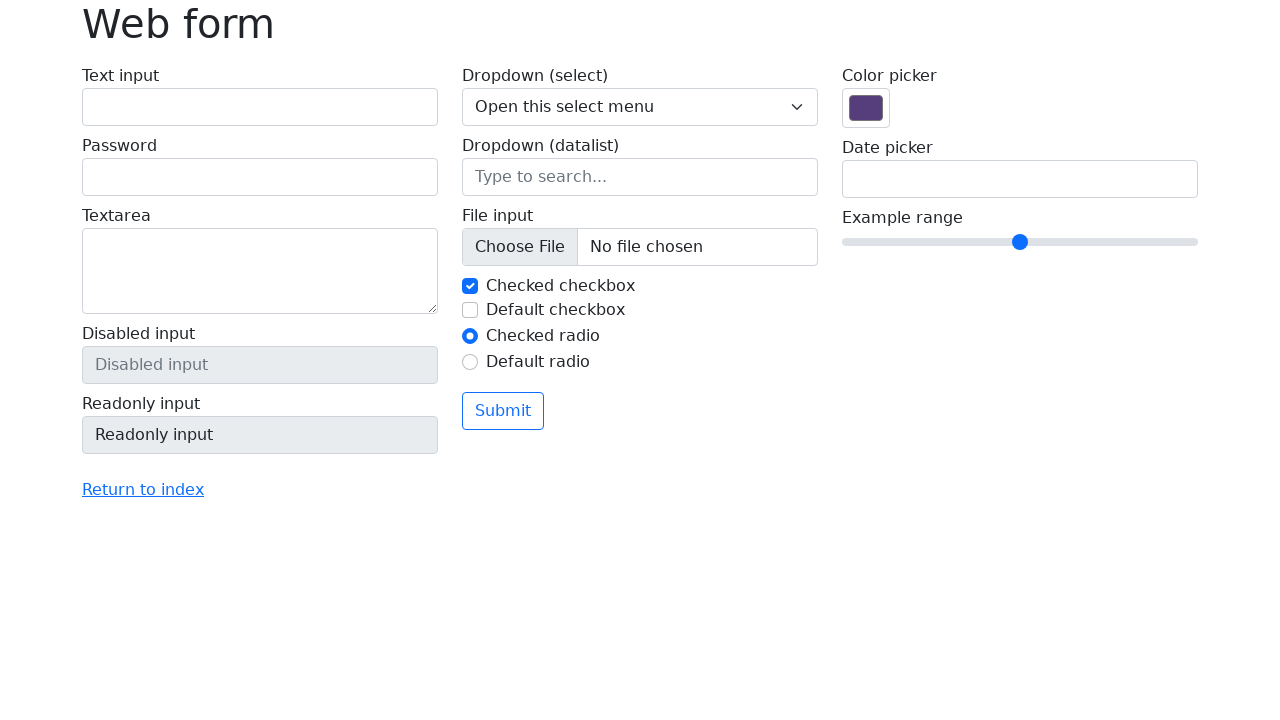

Navigated to Selenium web form page
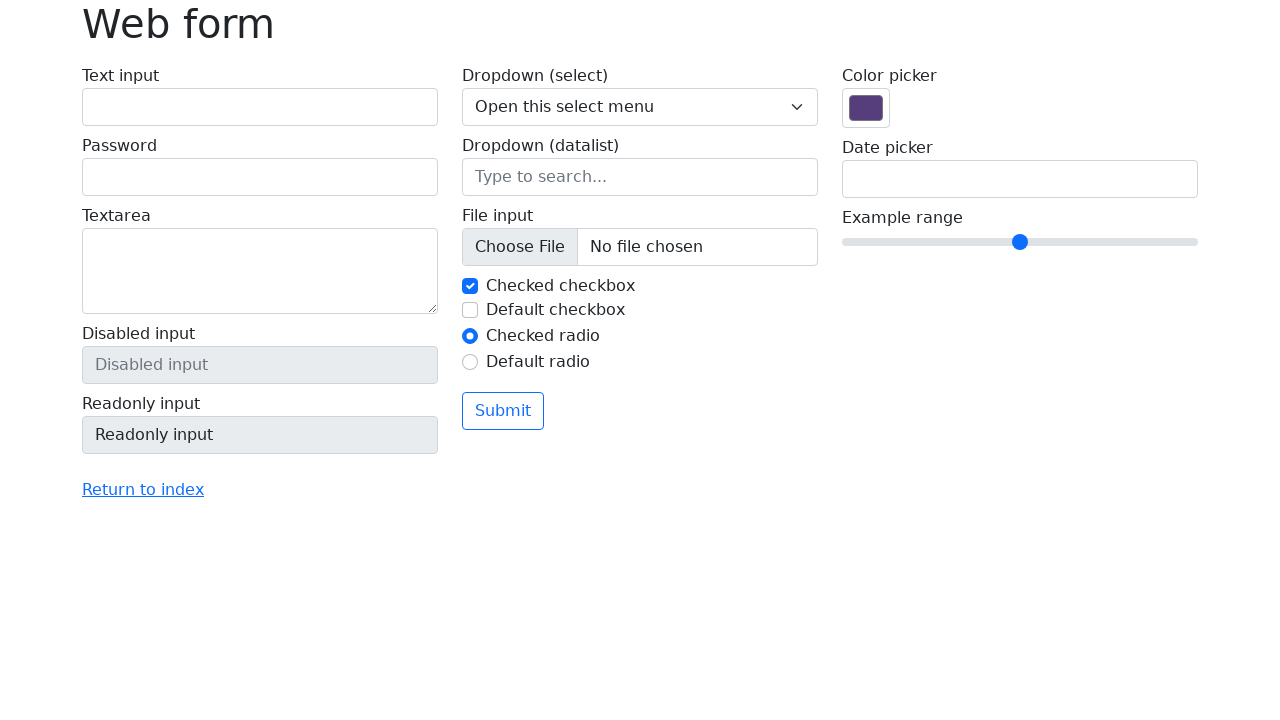

Located read-only input field
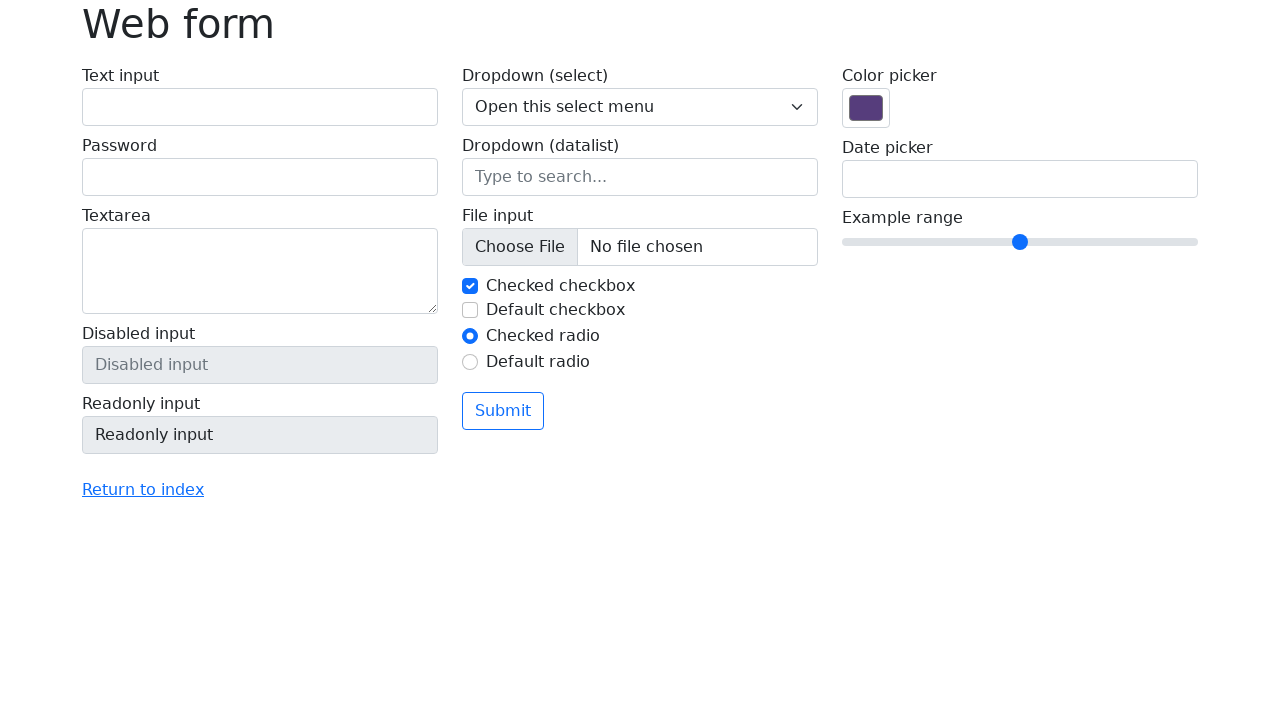

Attempted to type '123 qwe ASD !?#' into read-only input field
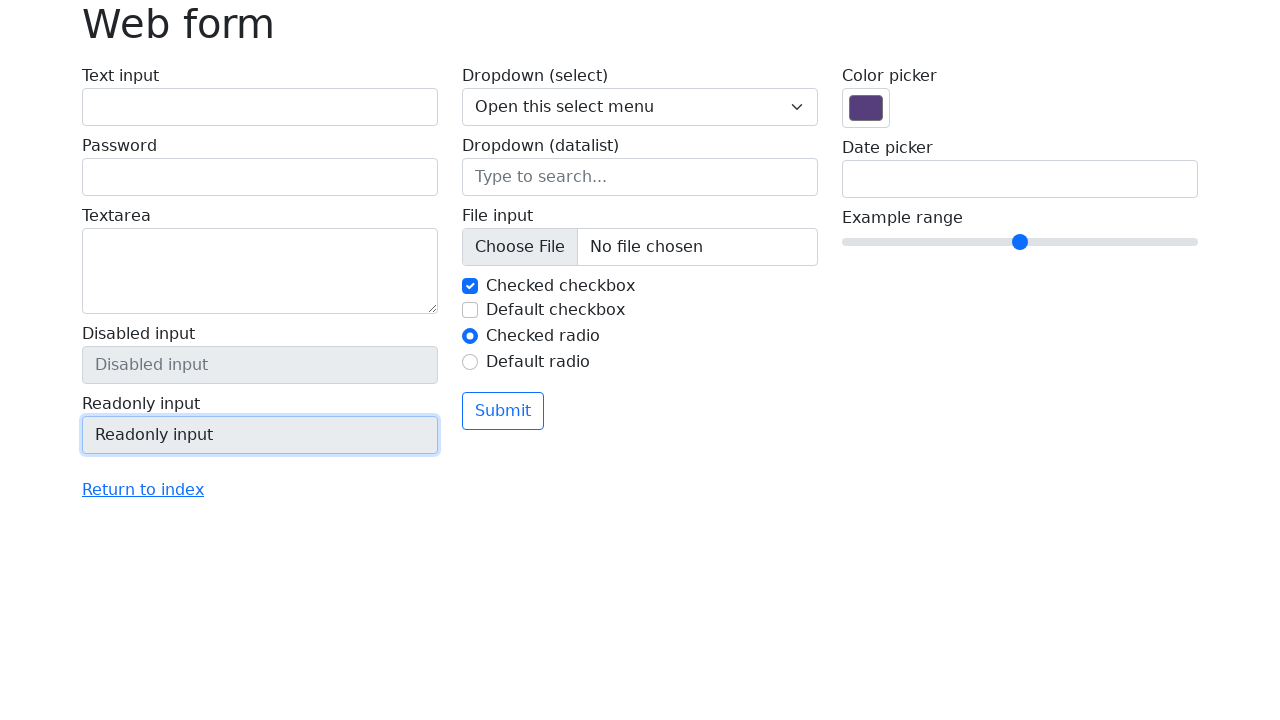

Verified read-only input field value remains unchanged as 'Readonly input'
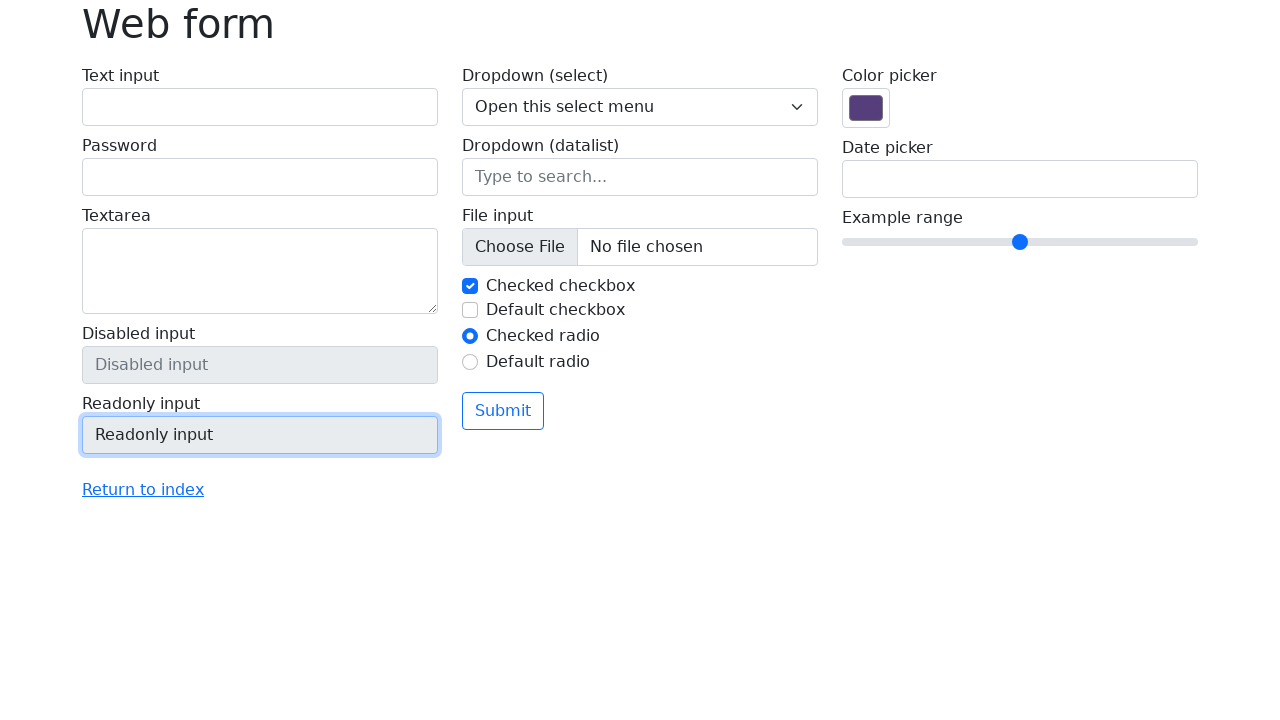

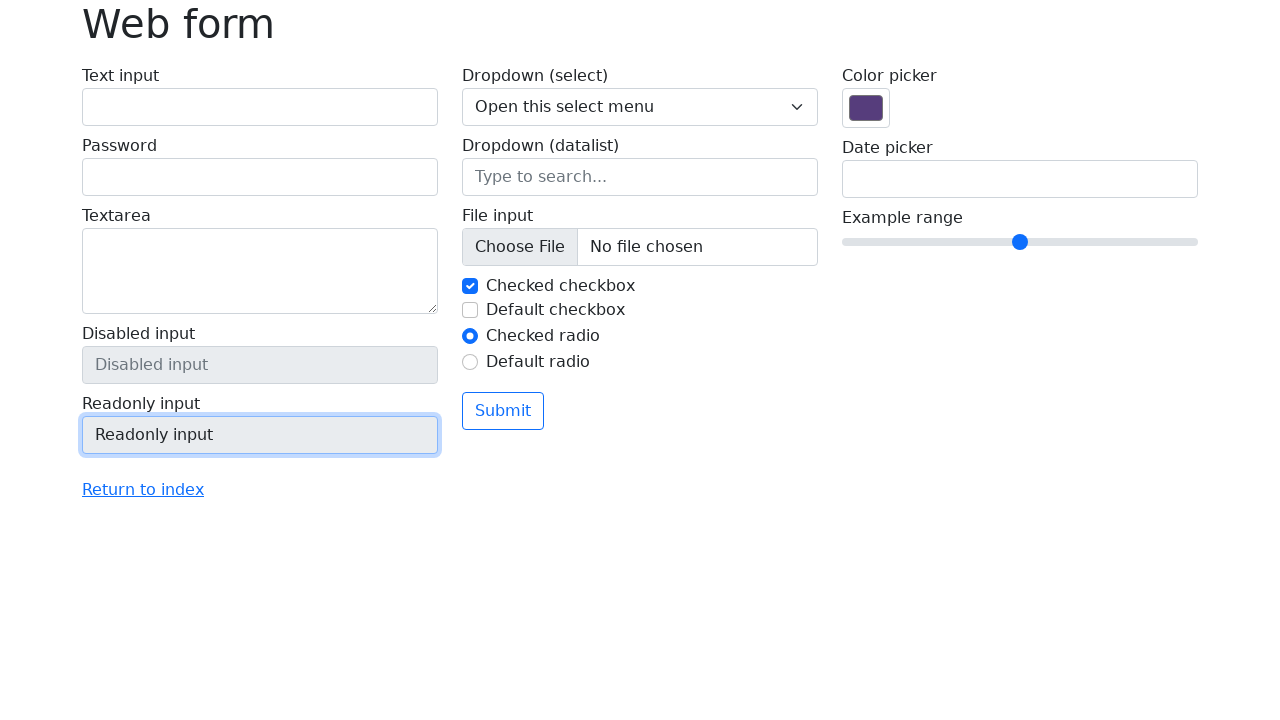